Tests form submission by filling first name, last name, and job title fields, then submitting and validating the success message

Starting URL: http://formy-project.herokuapp.com/form

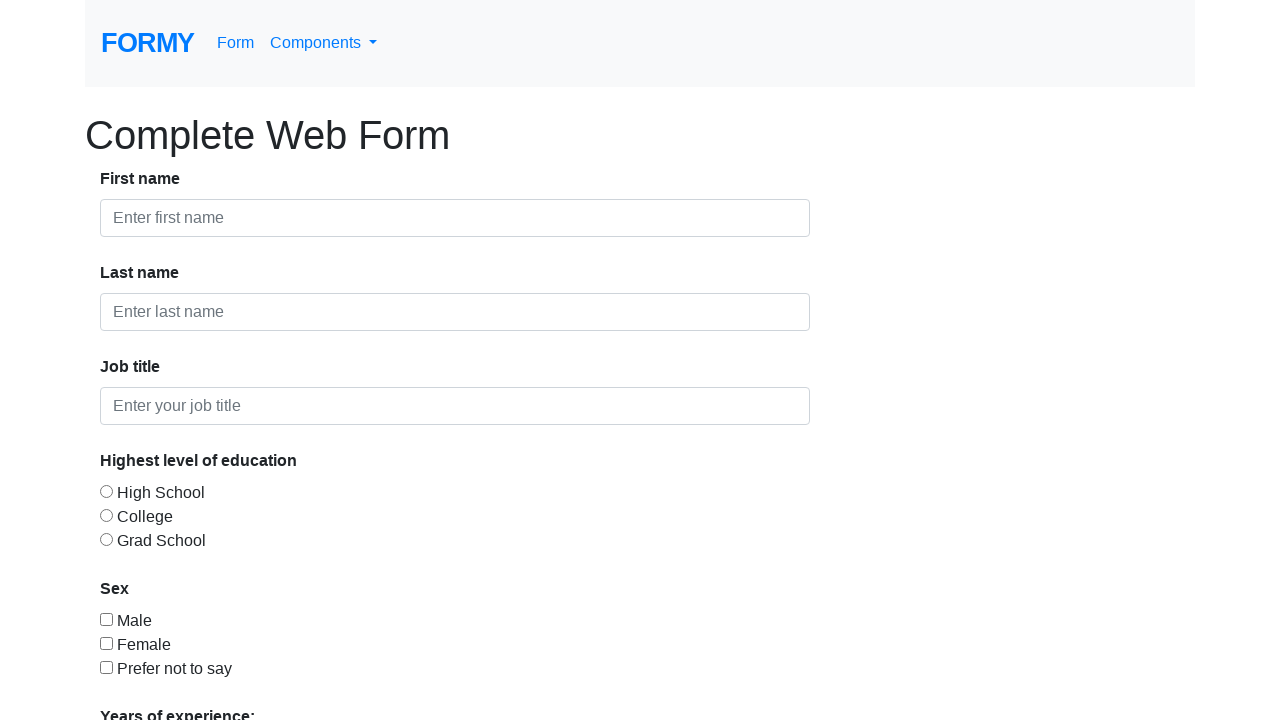

Filled first name field with 'John' on #first-name
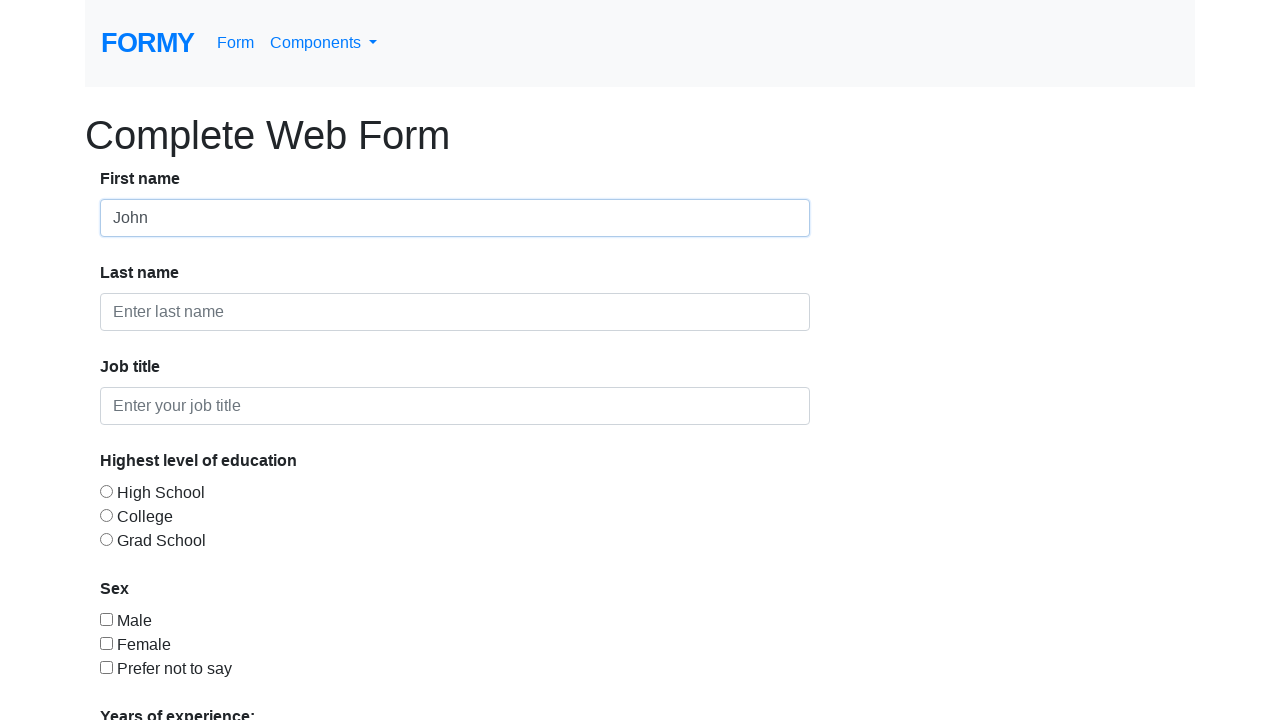

Filled last name field with 'Smith' on #last-name
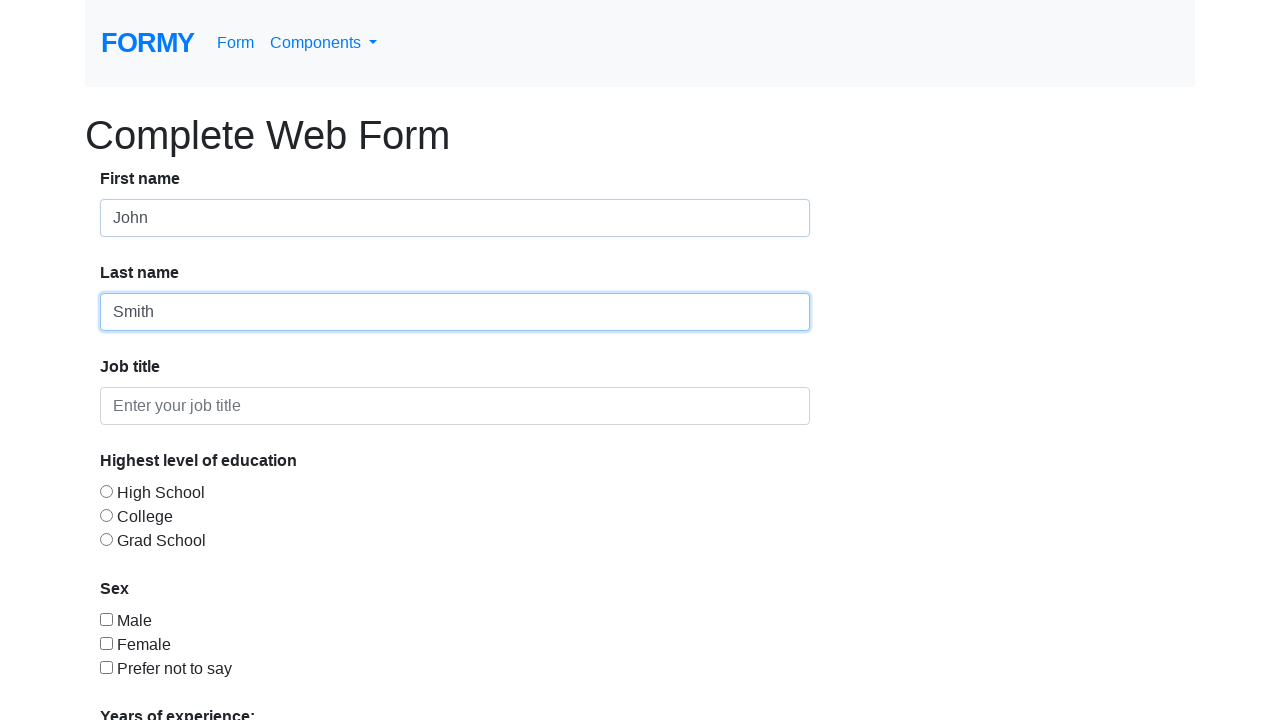

Filled job title field with 'Software Engineer' on #job-title
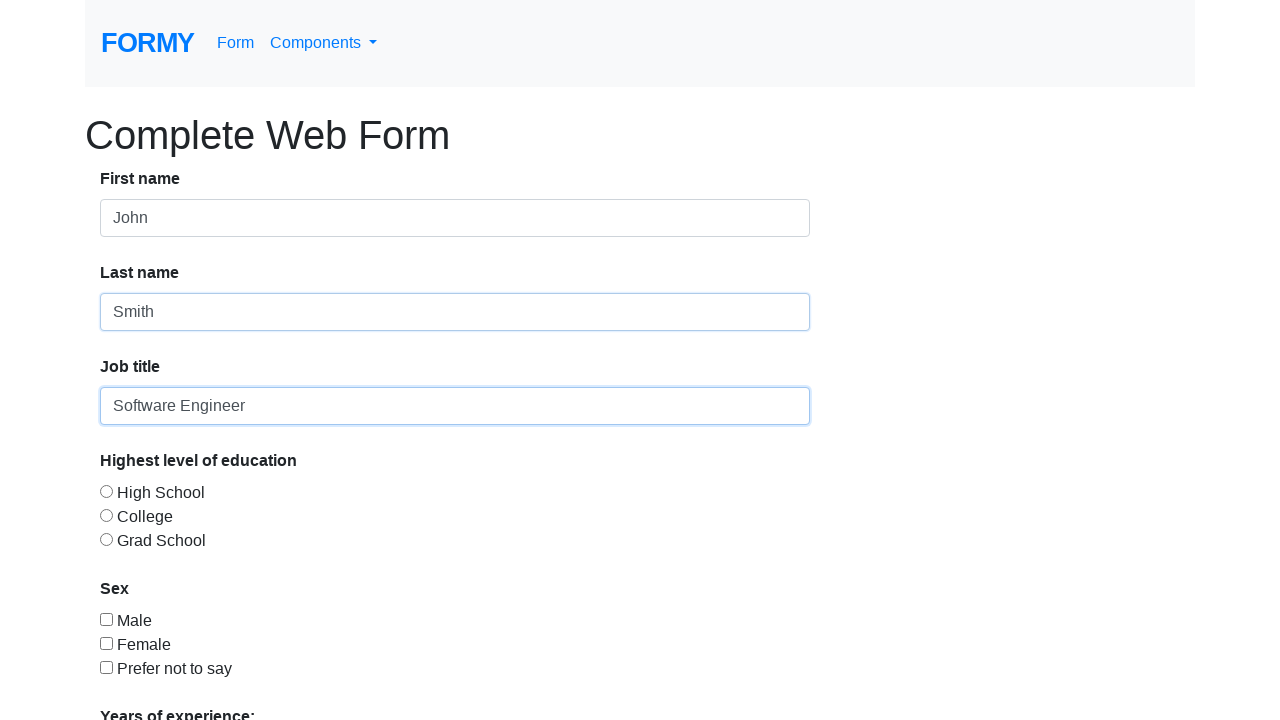

Clicked submit button to submit form at (148, 680) on a:has-text('Submit')
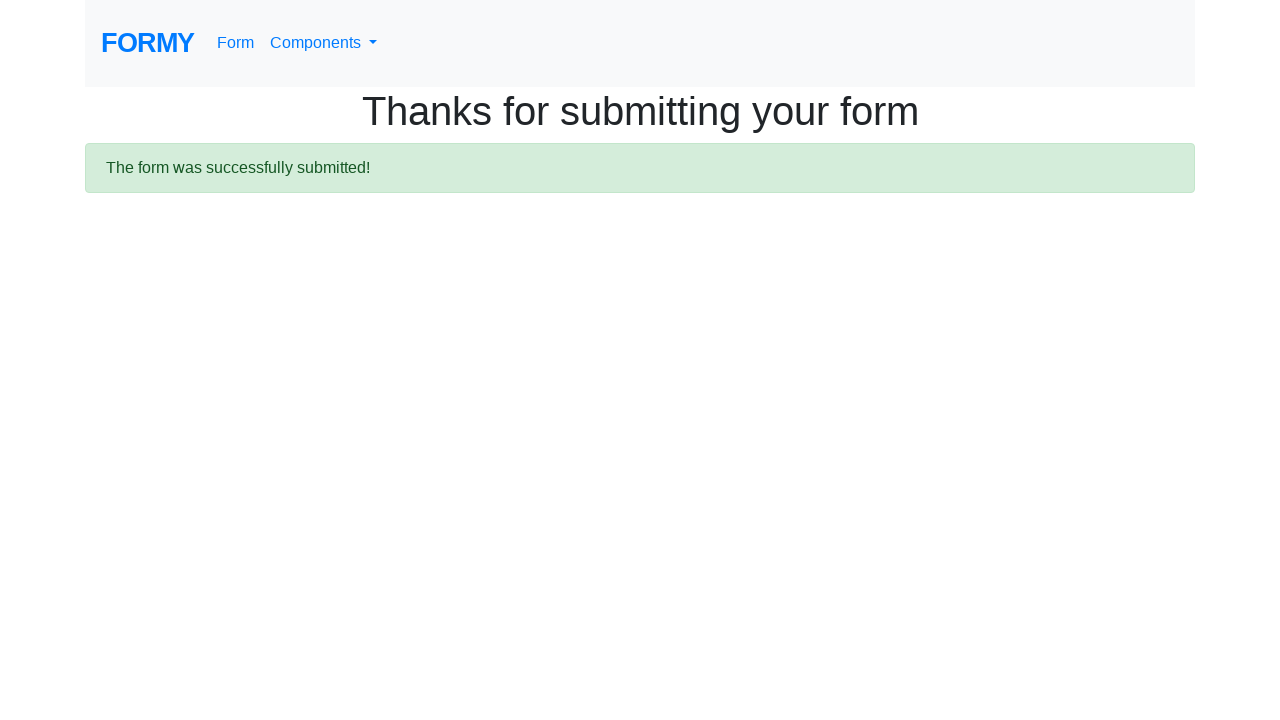

Success message appeared after form submission
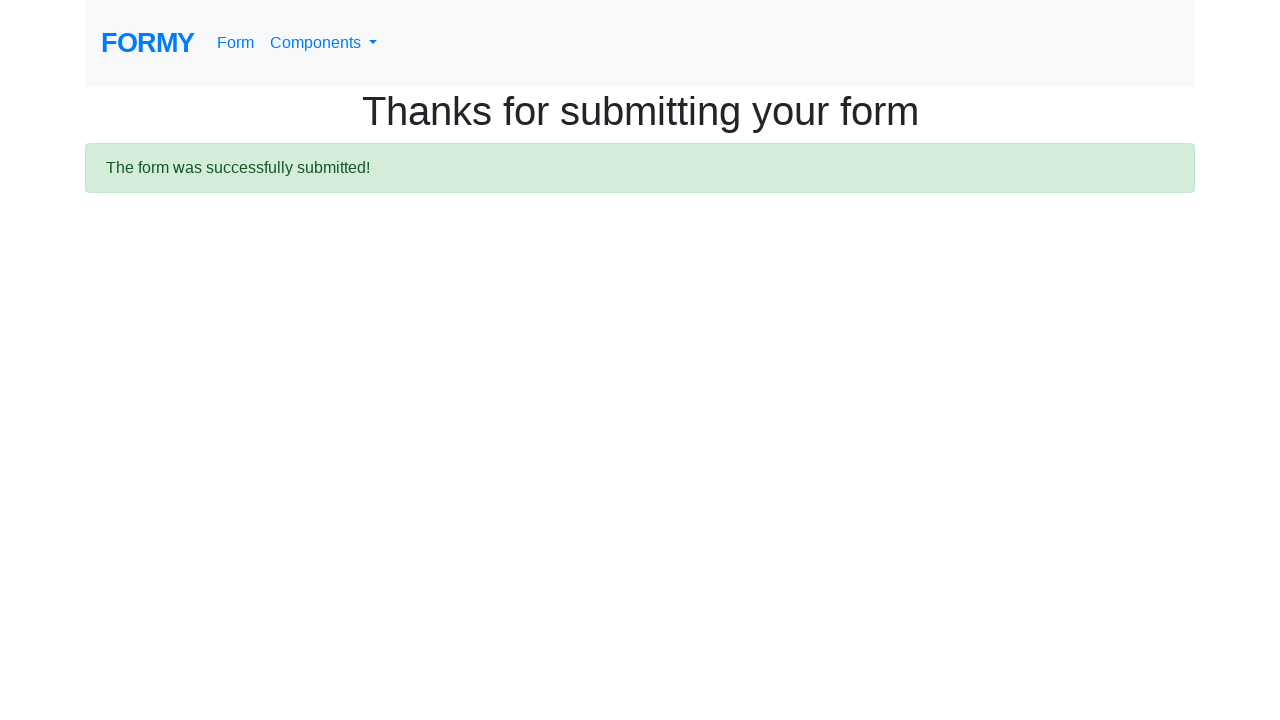

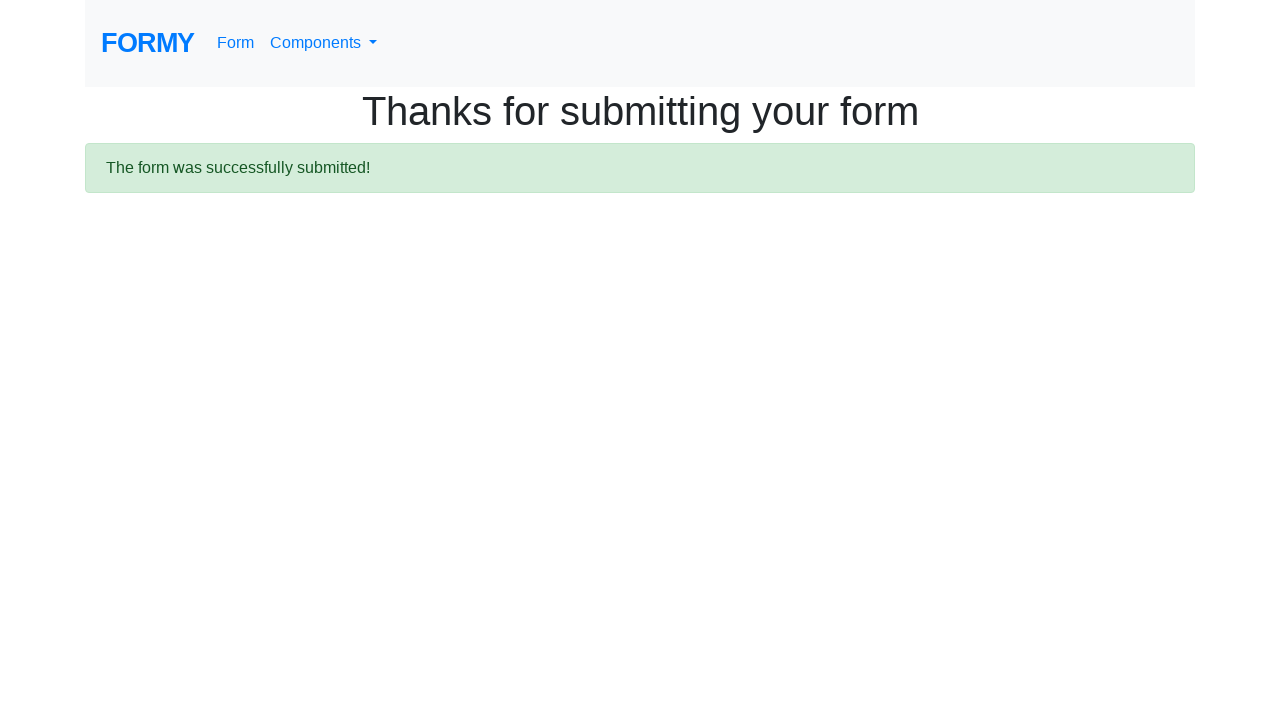